Tests checkbox functionality by selecting Option 2 and Option 3, then verifying the result displays correctly

Starting URL: https://kristinek.github.io/site/examples/actions

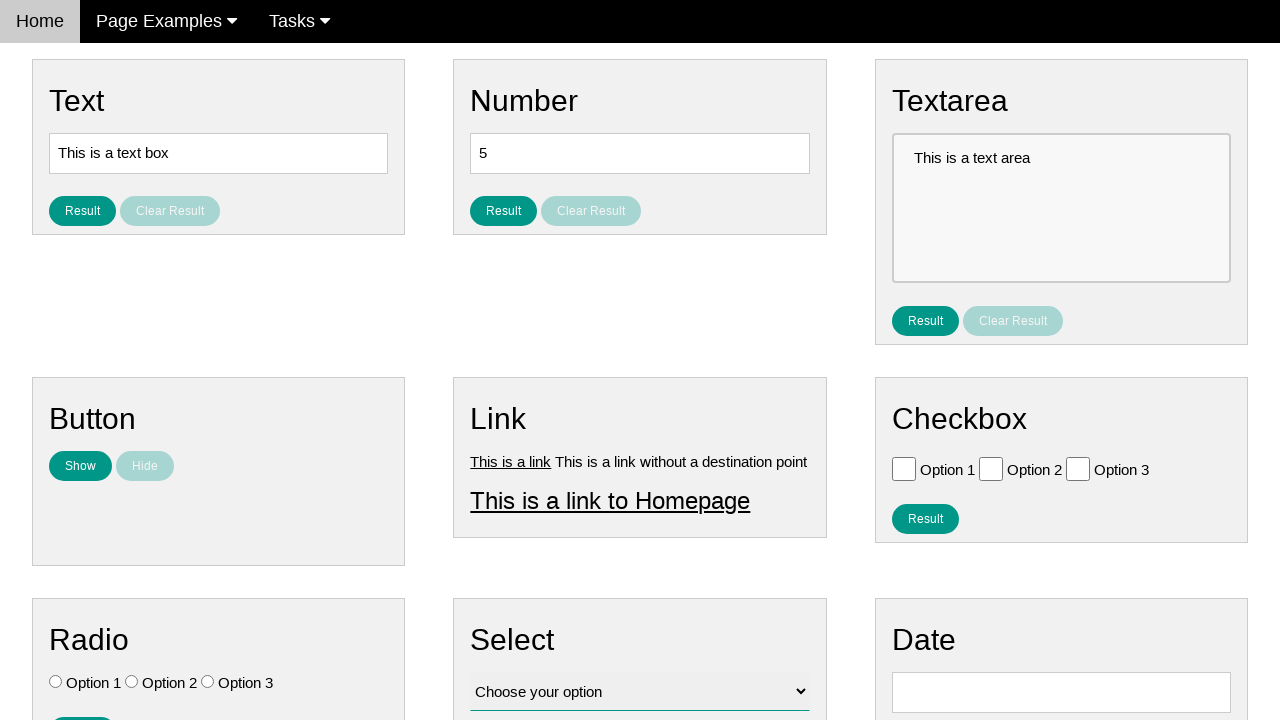

Located Option 1 checkbox
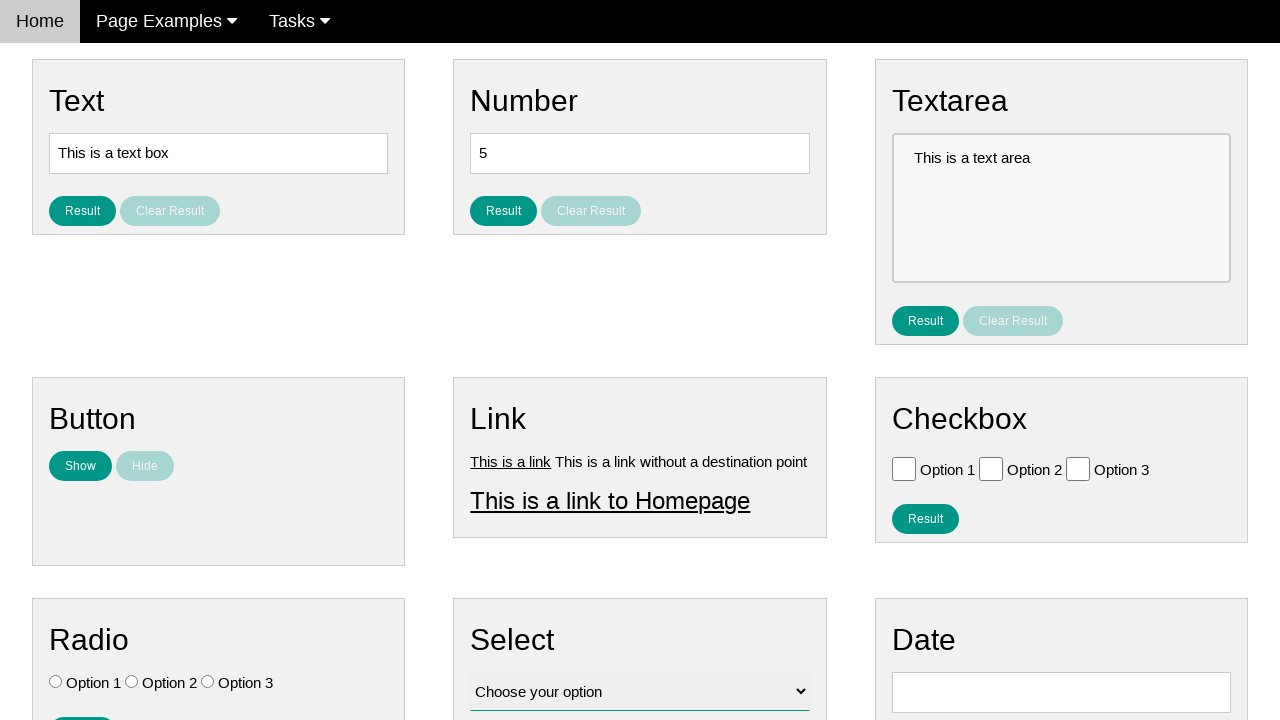

Located Option 2 checkbox
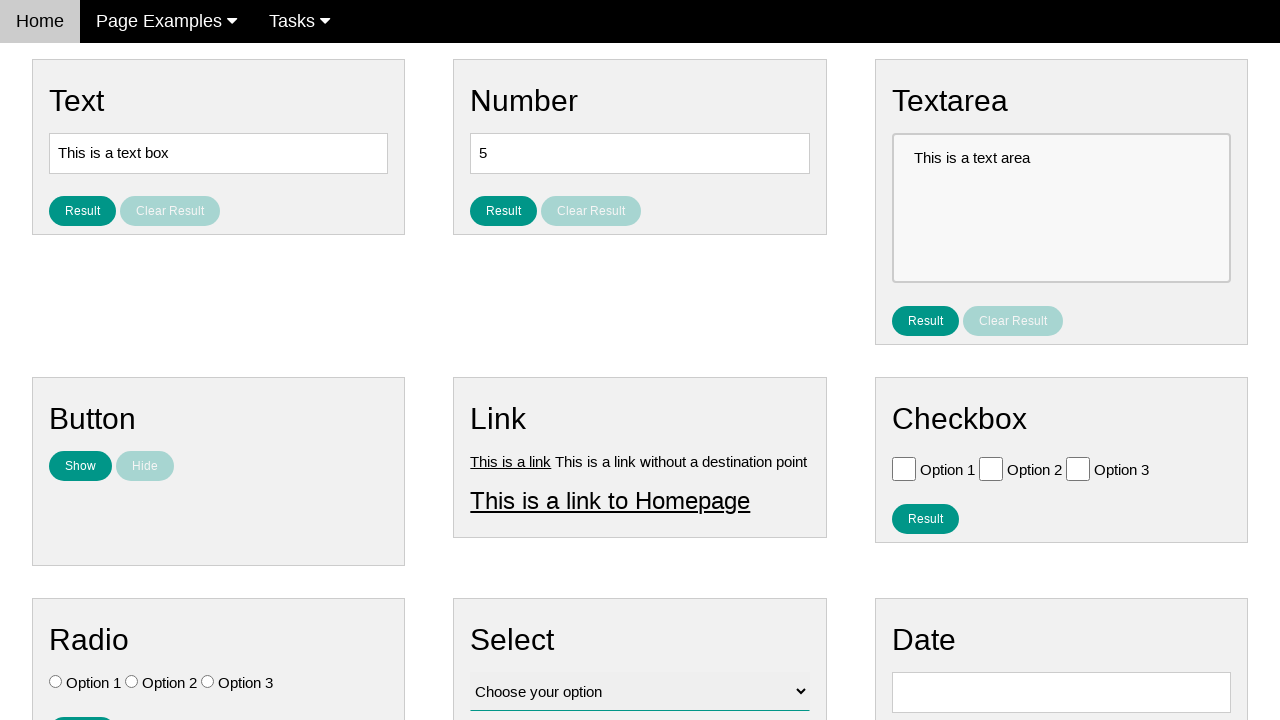

Located Option 3 checkbox
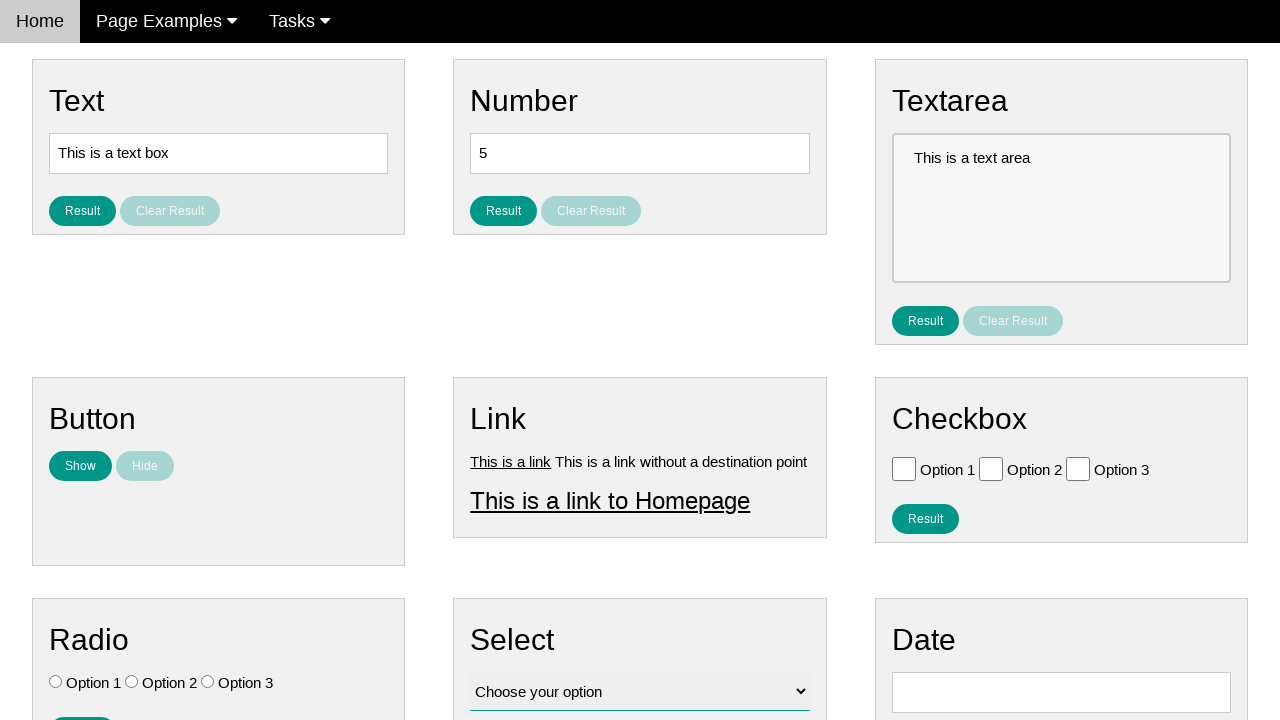

Selected Option 2 checkbox at (991, 468) on .w3-check[value='Option 2'][type='checkbox']
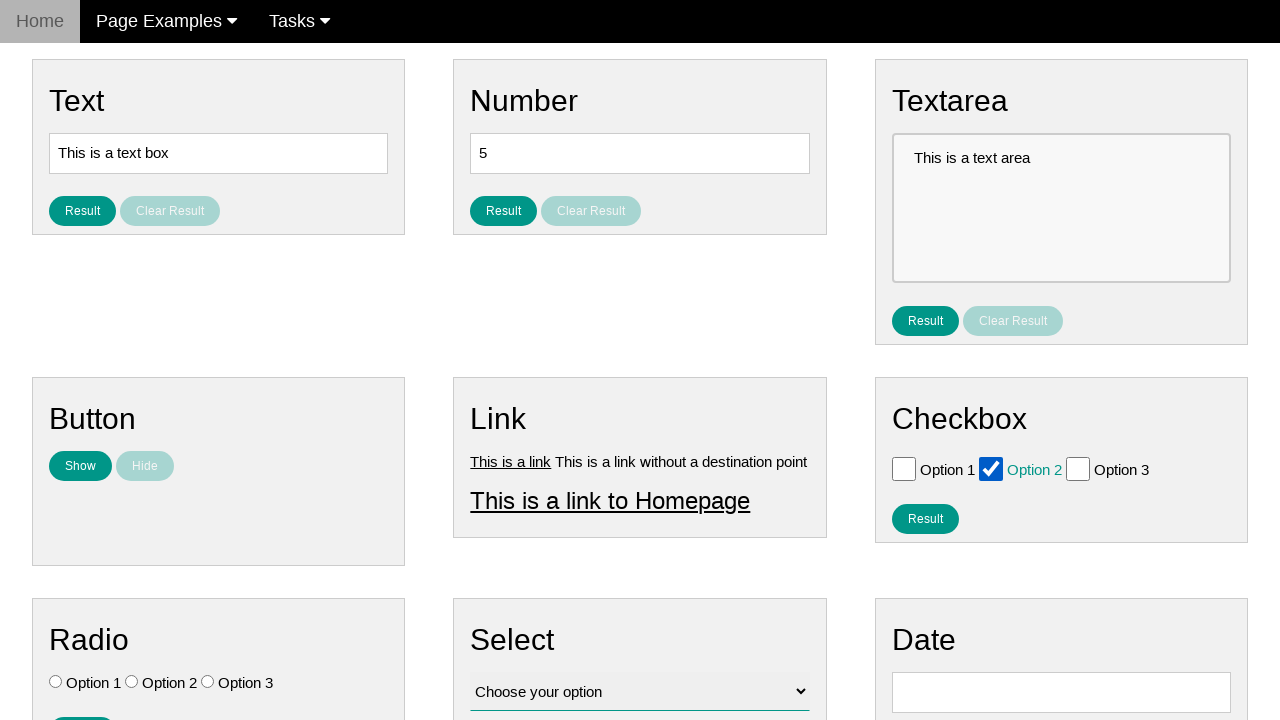

Selected Option 3 checkbox at (1078, 468) on .w3-check[value='Option 3'][type='checkbox']
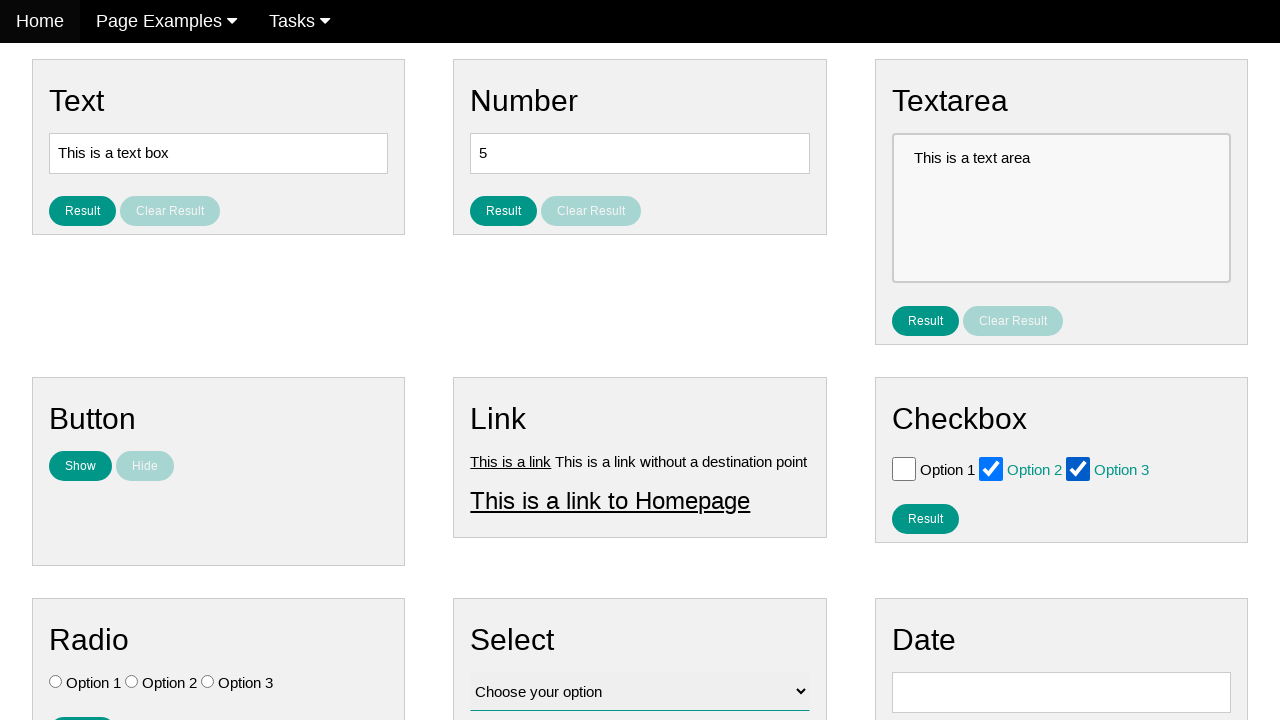

Clicked result button for checkboxes at (925, 518) on #result_button_checkbox
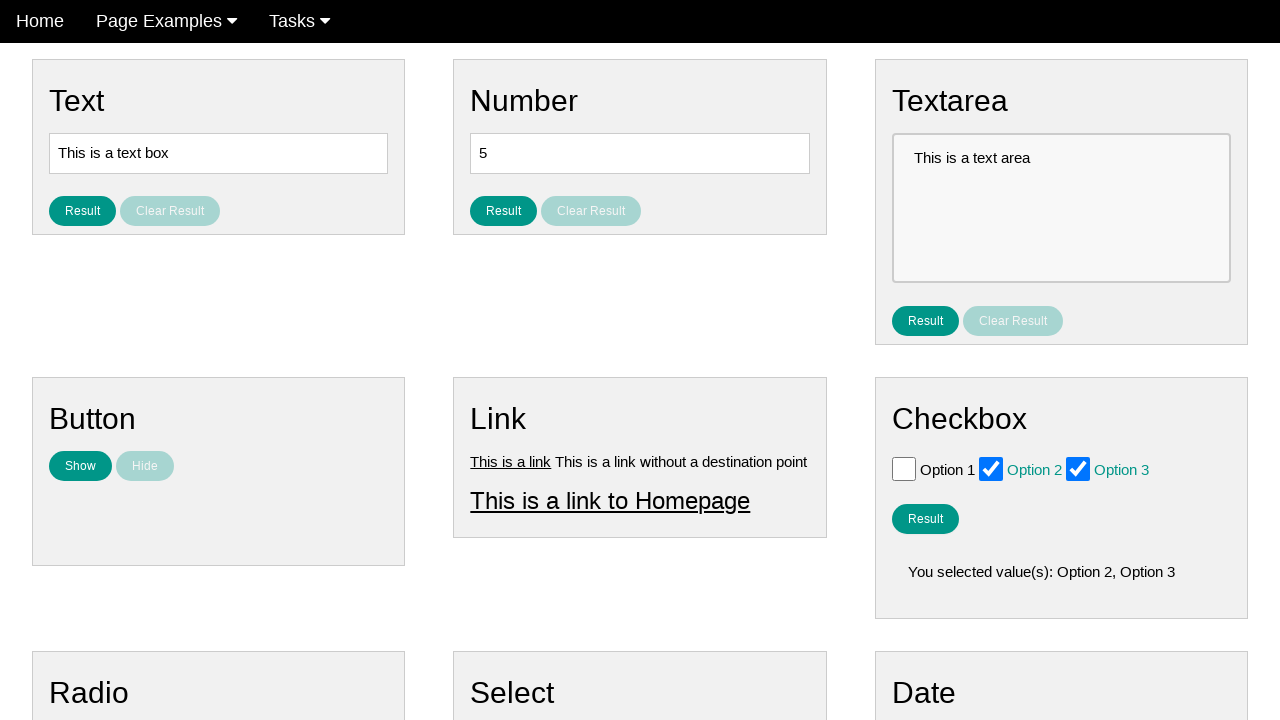

Result displayed after checkbox selection
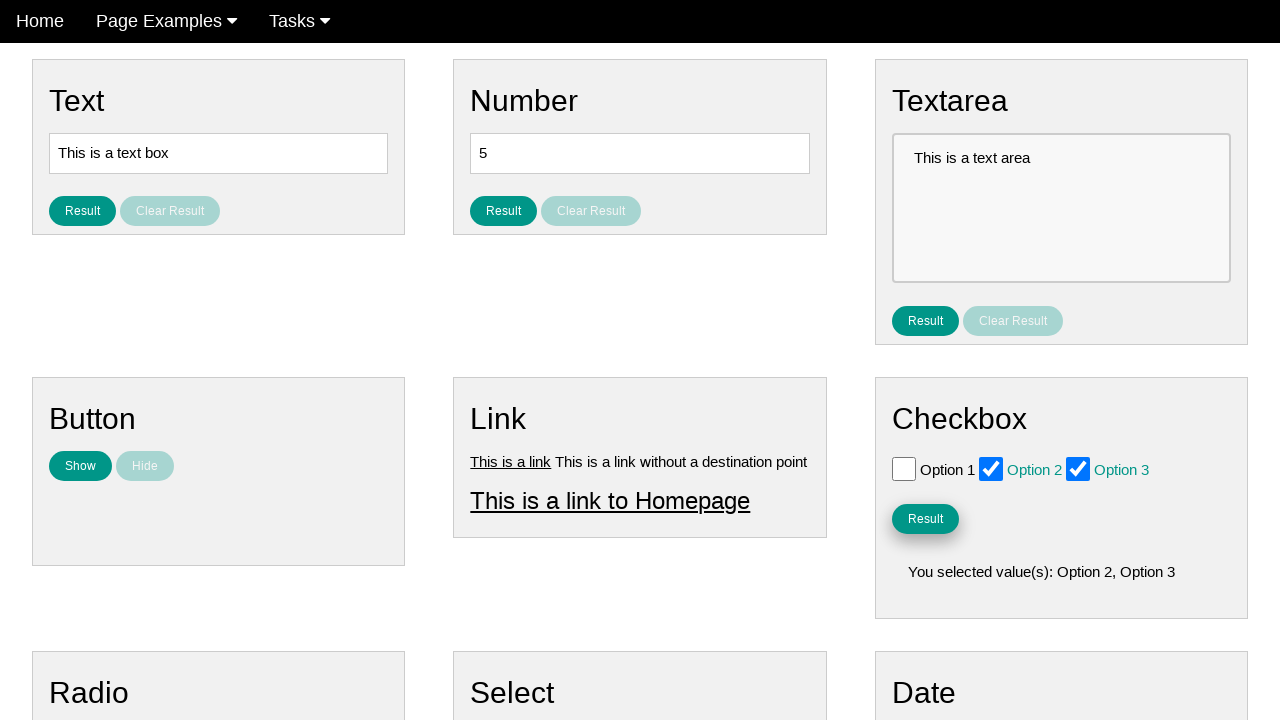

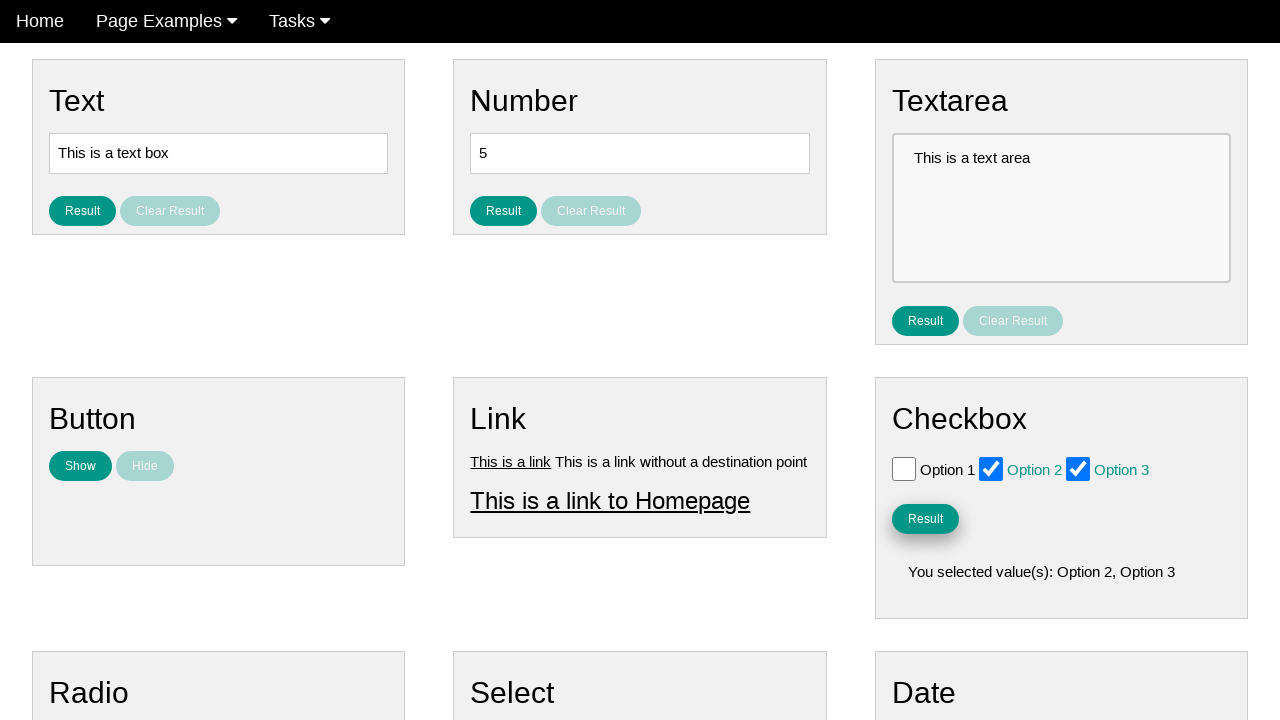